Gets website title, refreshes the page, and verifies title remains the same

Starting URL: https://www.walla.co.il

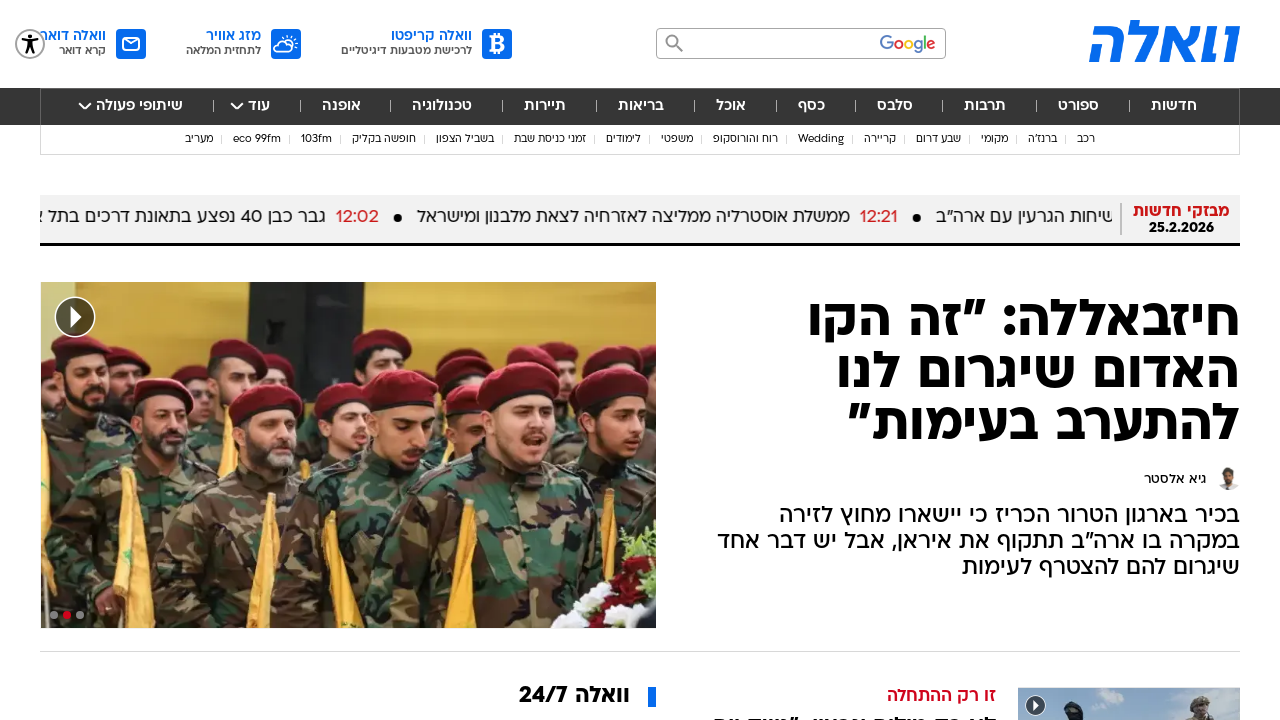

Retrieved initial page title from https://www.walla.co.il
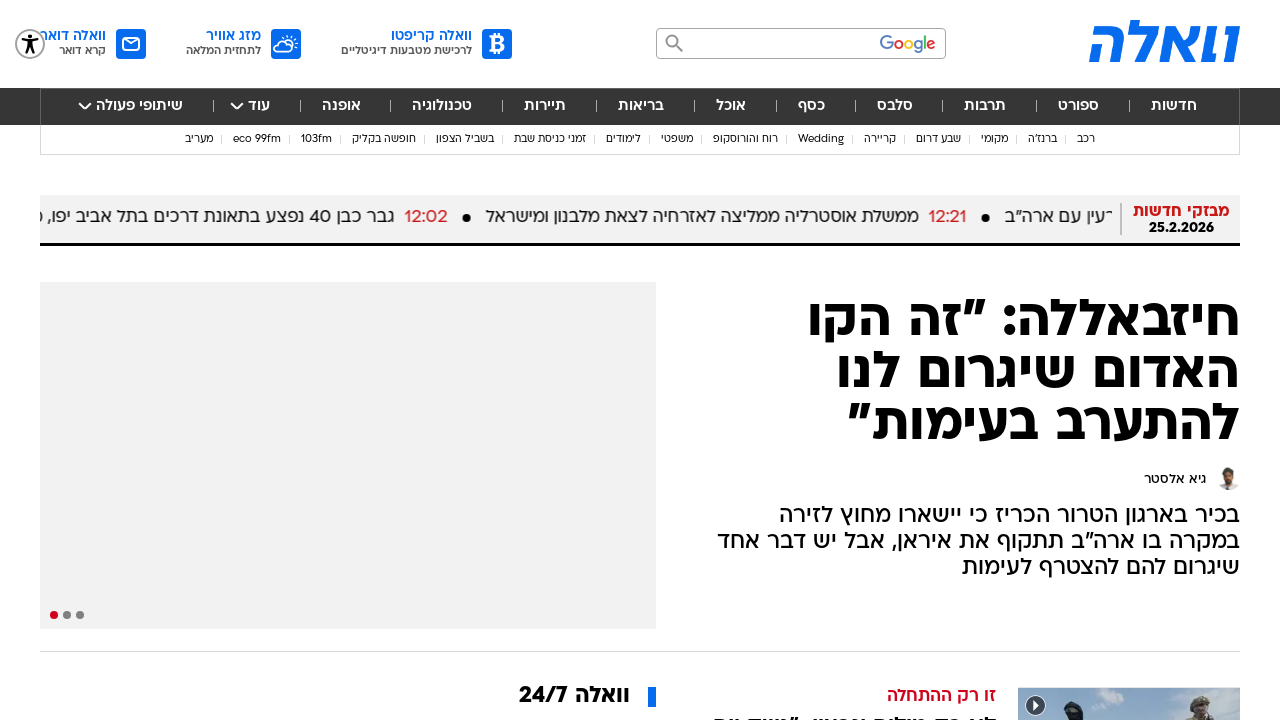

Refreshed the page
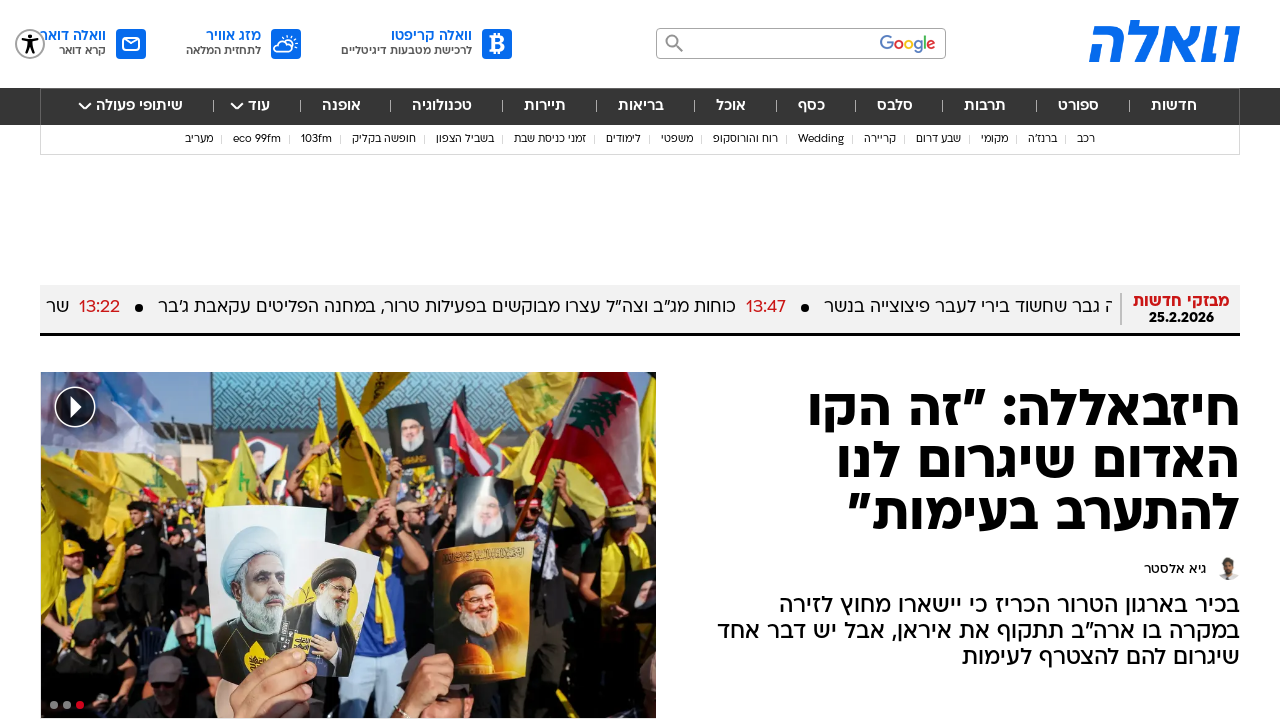

Verified page title remains the same after refresh
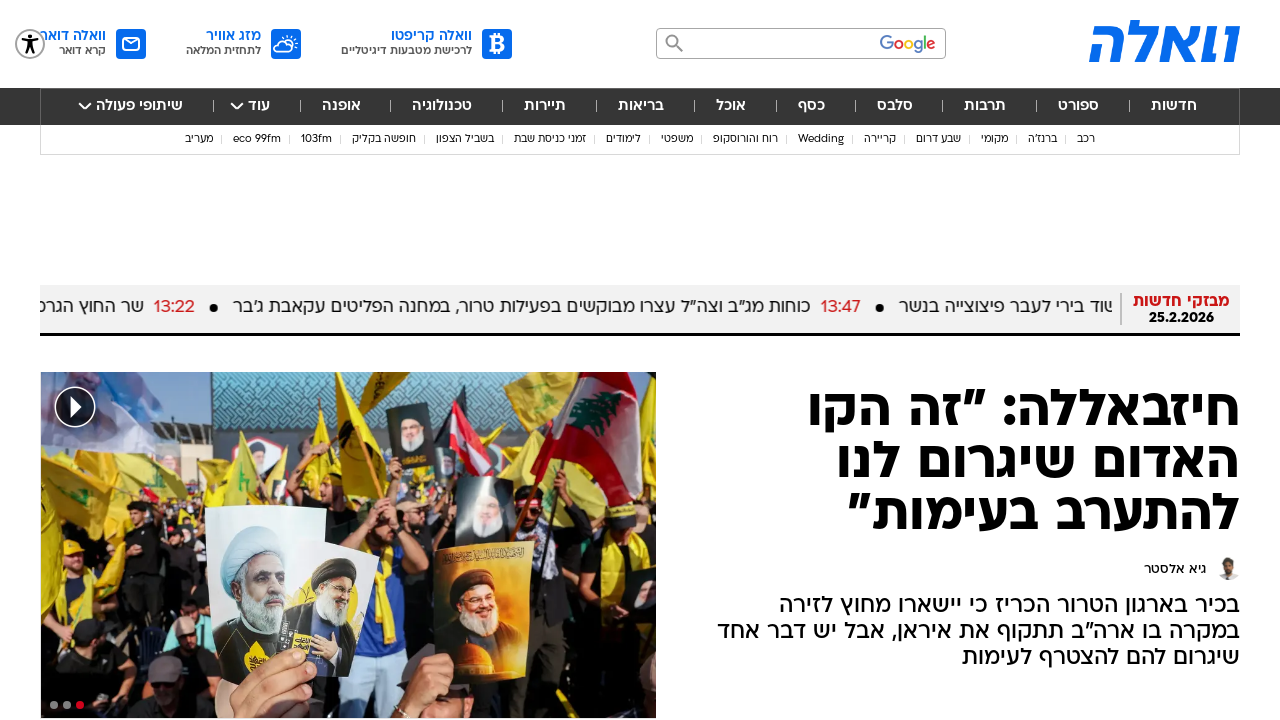

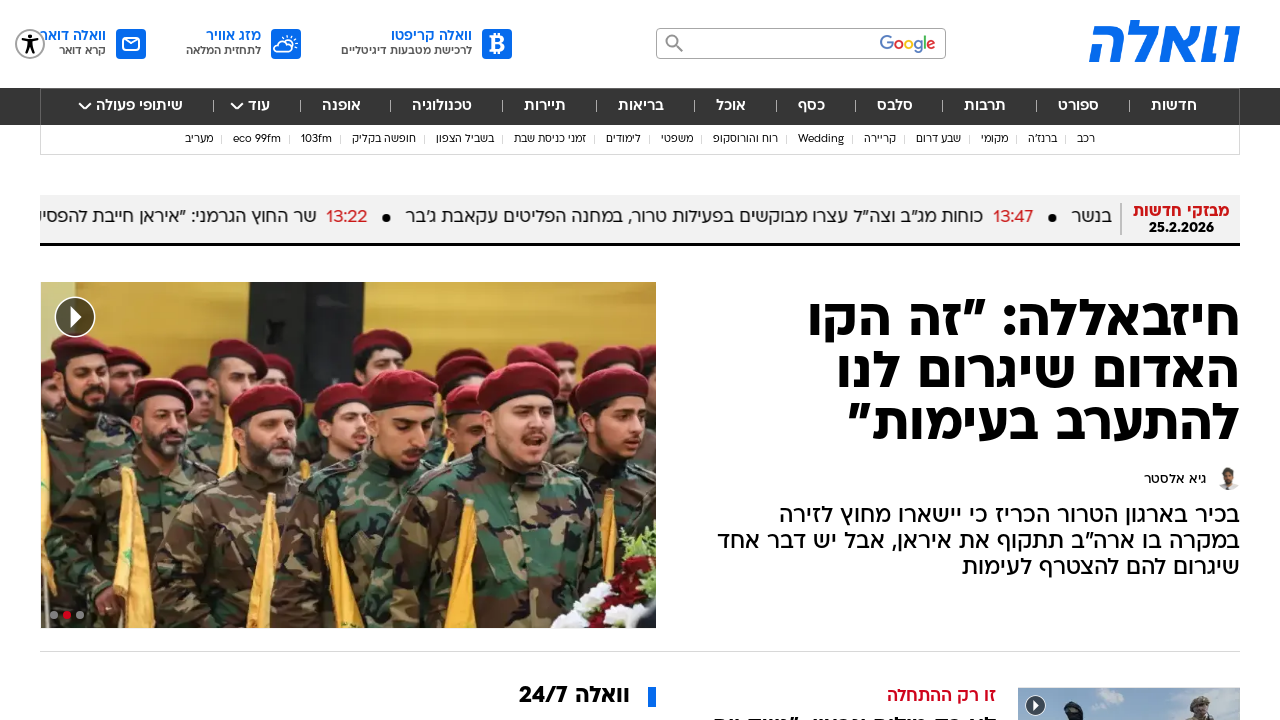